Navigates to a sports betting website and clicks on the tennis category to view tennis matches, then scrolls to load all match content.

Starting URL: https://www.marathonbet.ru/su/

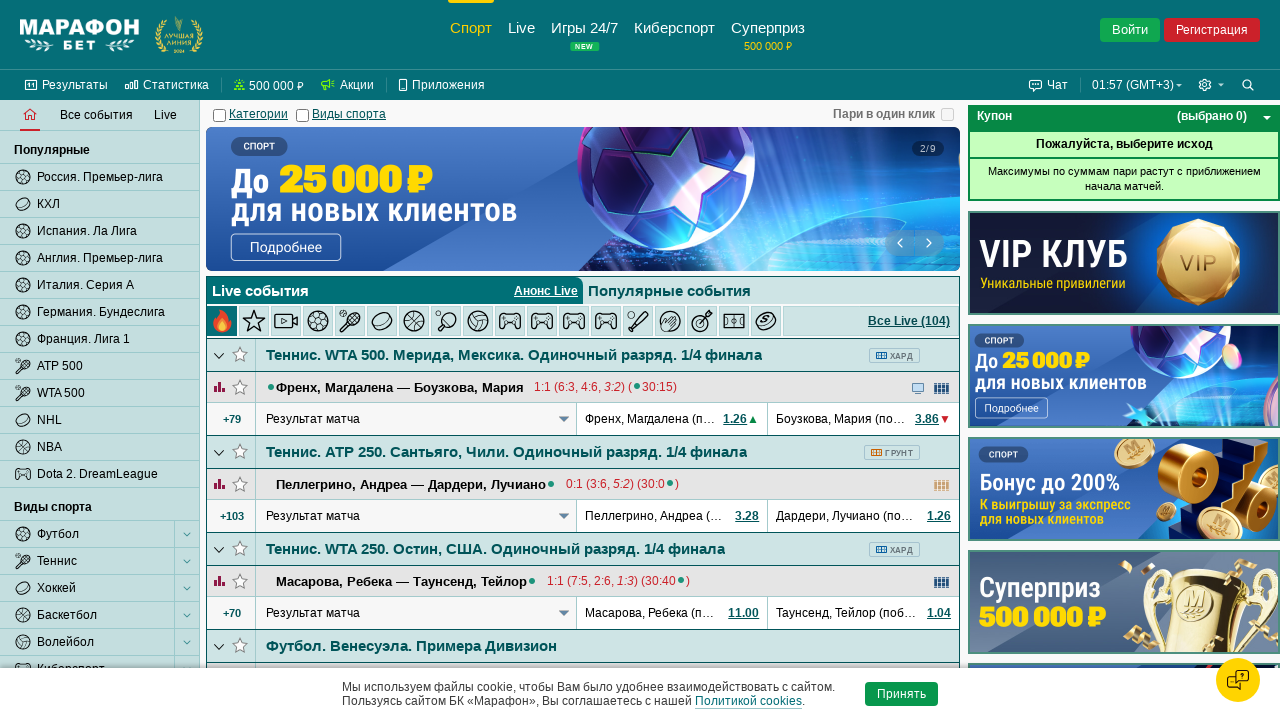

Clicked on the tennis category button at (23, 366) on .icon-sport-tennis
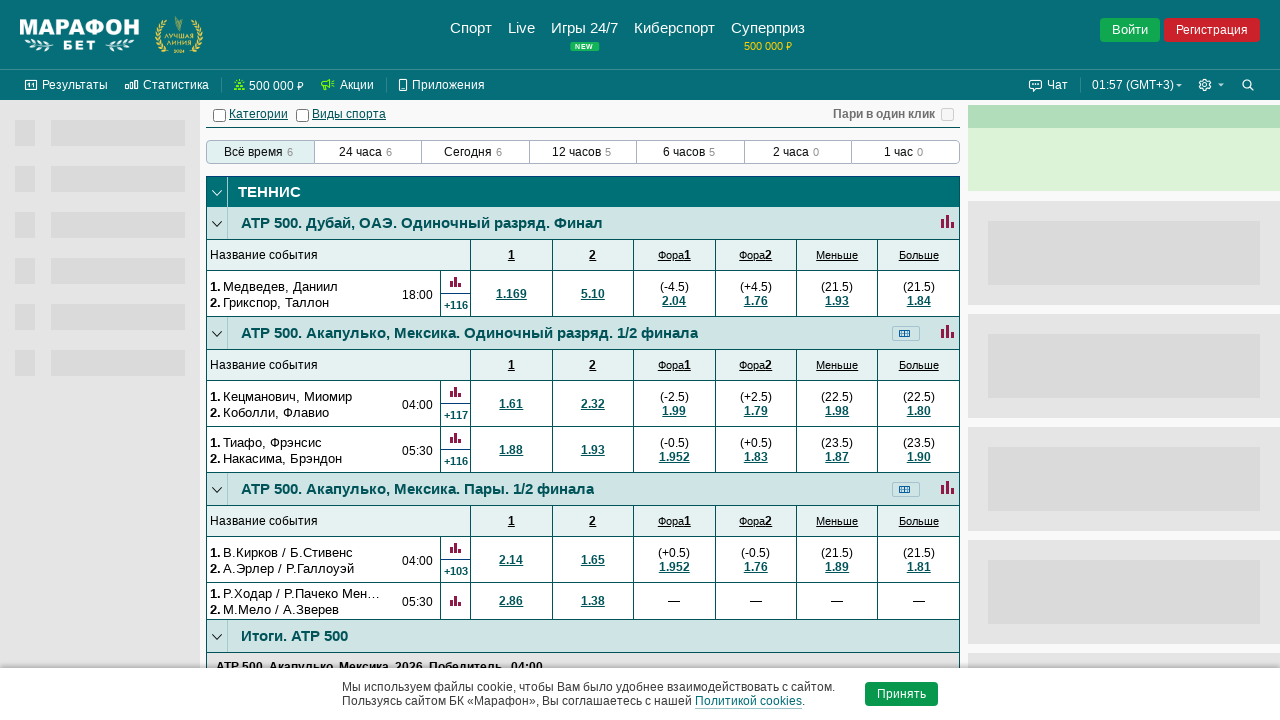

Tennis matches table loaded
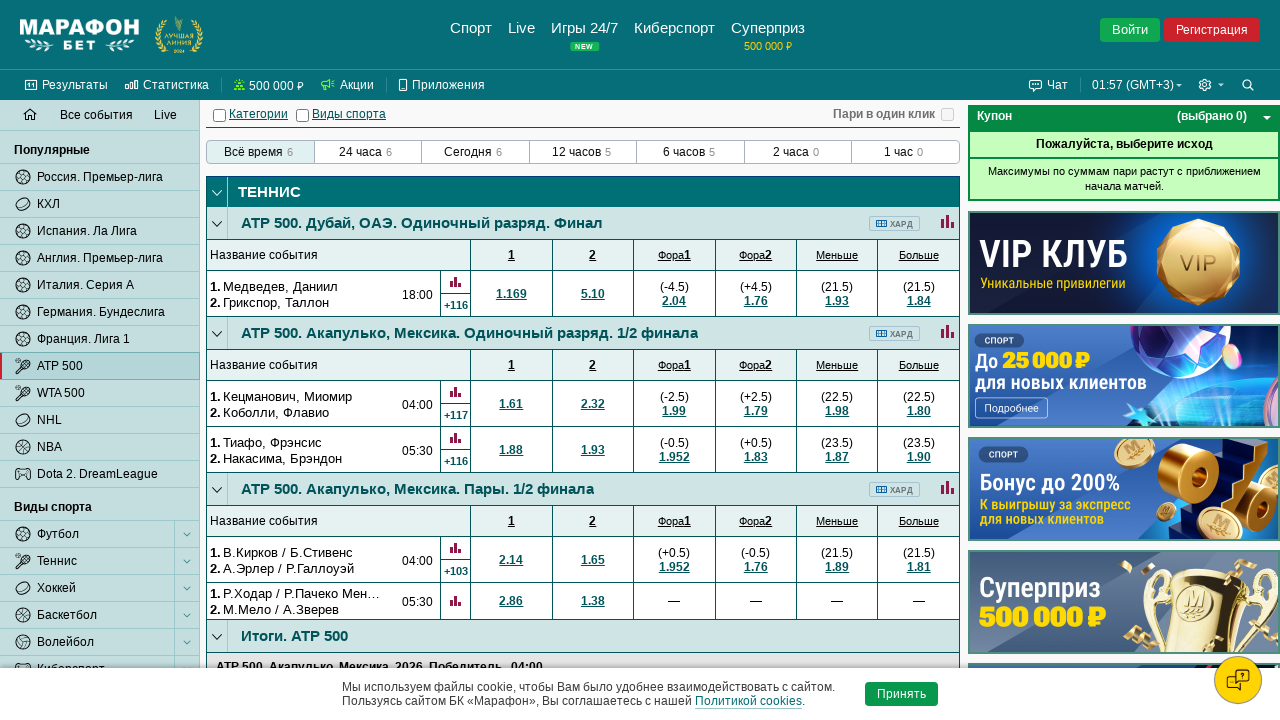

Scrolled to load more matches, now showing 8 total matches
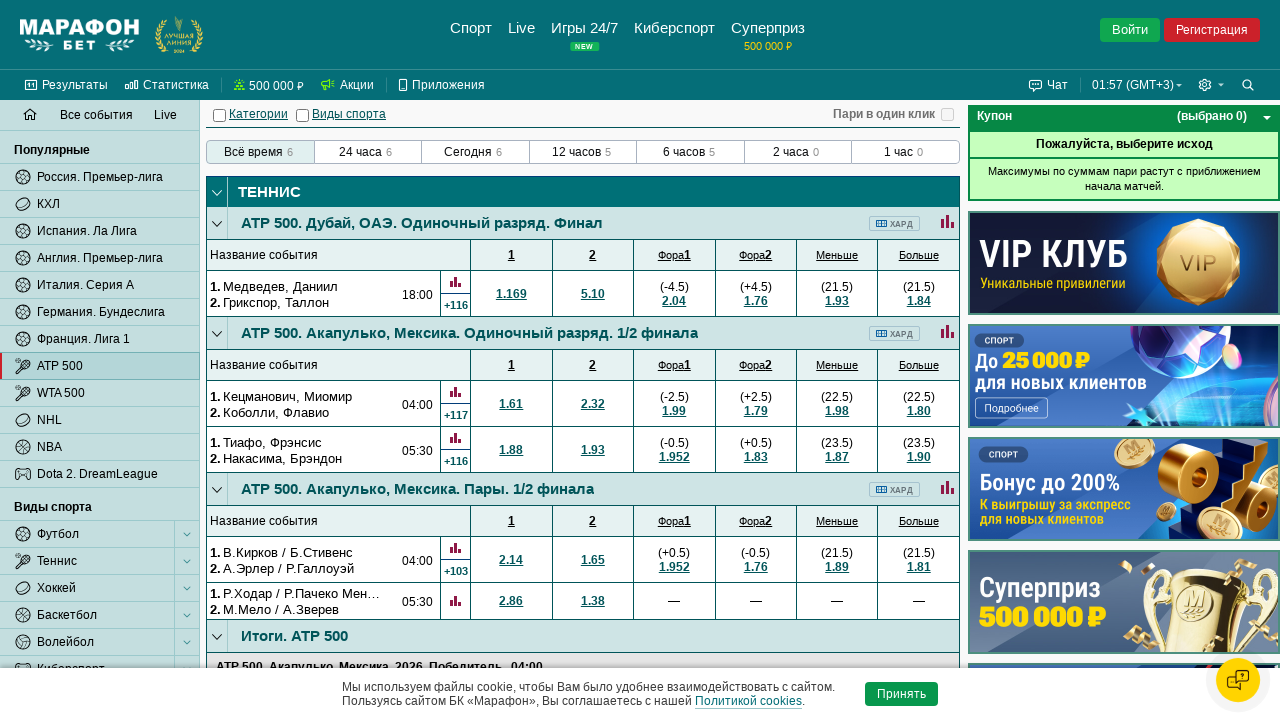

Waited 200ms for content to load
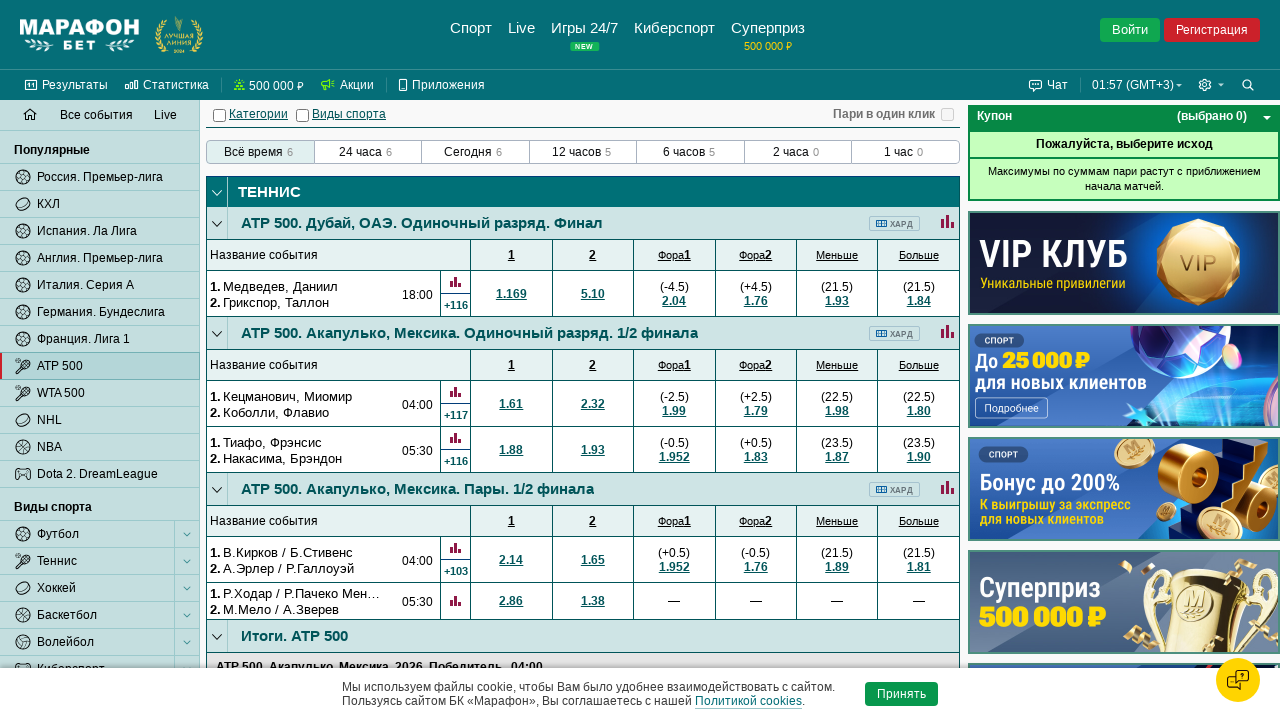

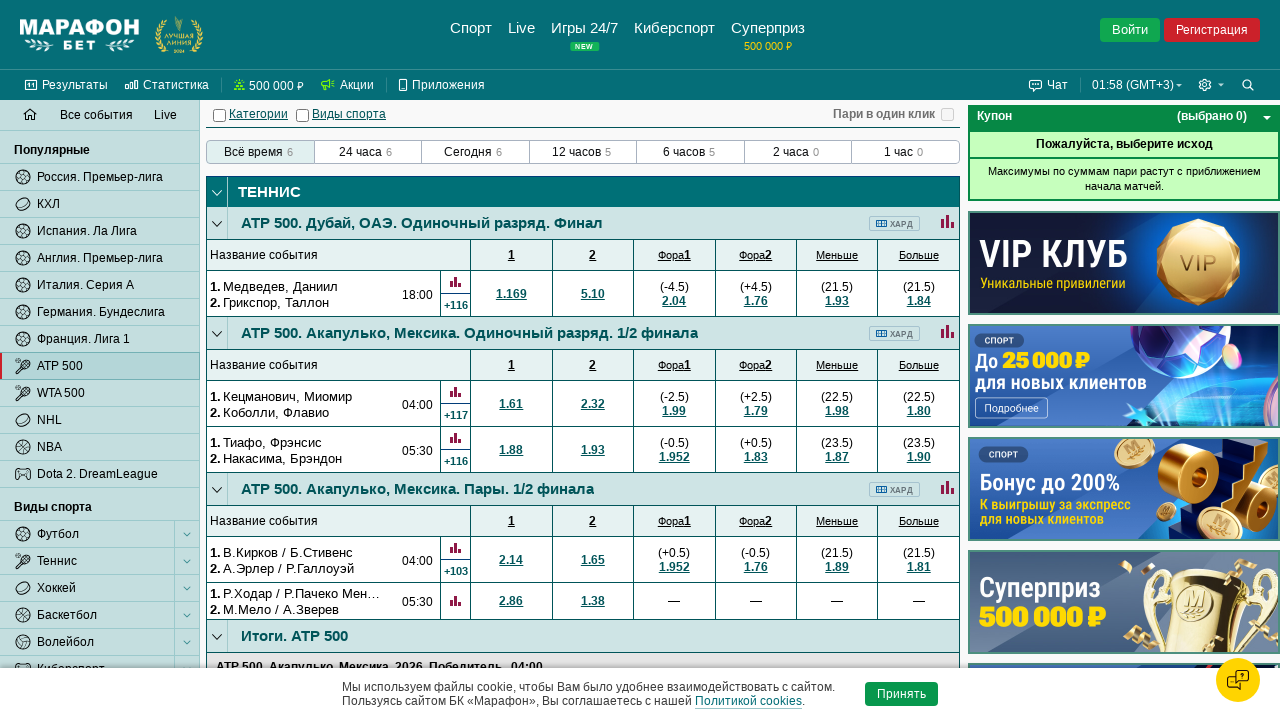